Tests dynamic controls page by clicking enable button, waiting for input to be enabled, typing text into the input field, clearing it, then navigating to drag and drop page to verify element alignment.

Starting URL: https://the-internet.herokuapp.com/dynamic_controls

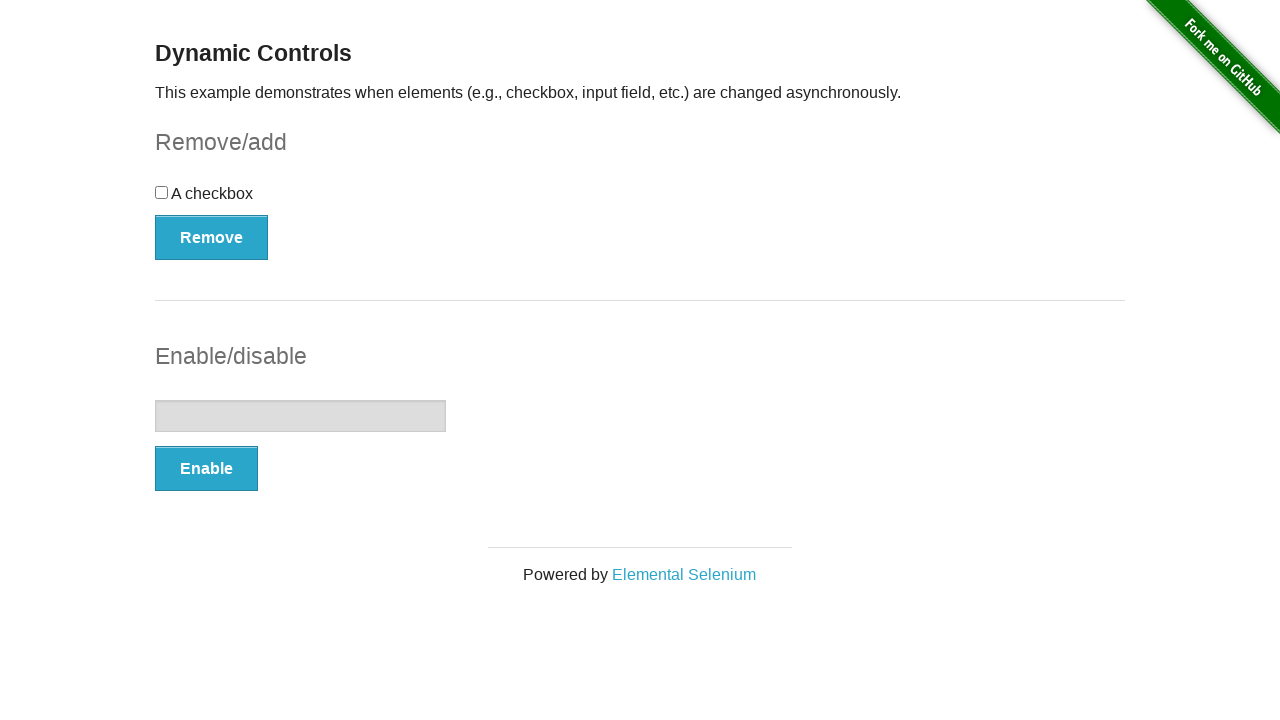

Clicked Enable button in dynamic controls form at (206, 469) on xpath=//form[@id='input-example']/button
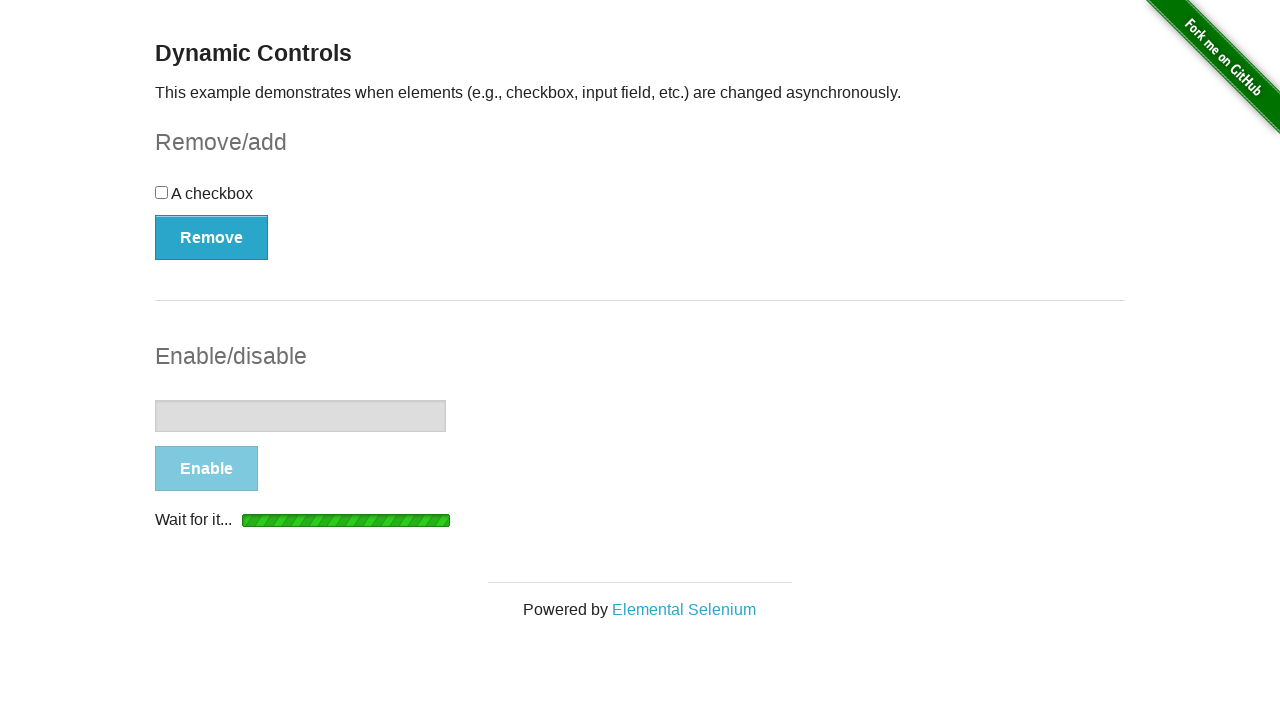

Waited for input enabled message to appear
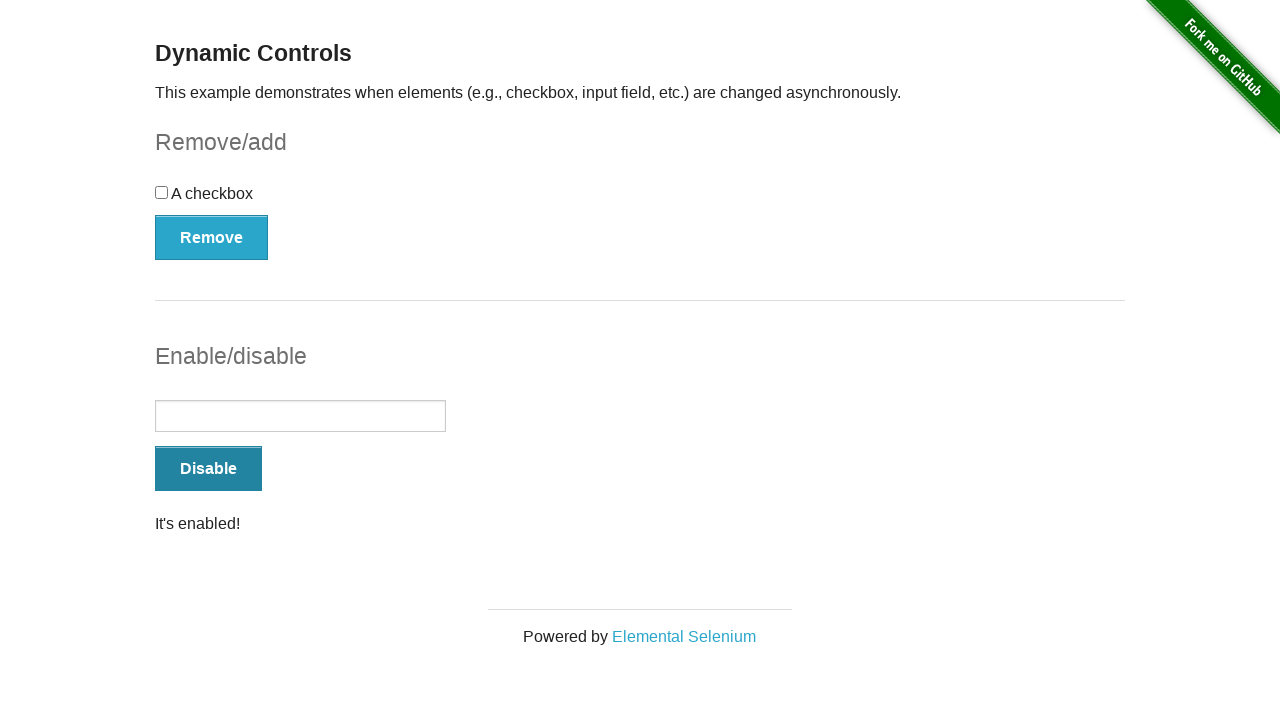

Typed 'Bootcamp' into the enabled input field on xpath=//form[@id='input-example']/input
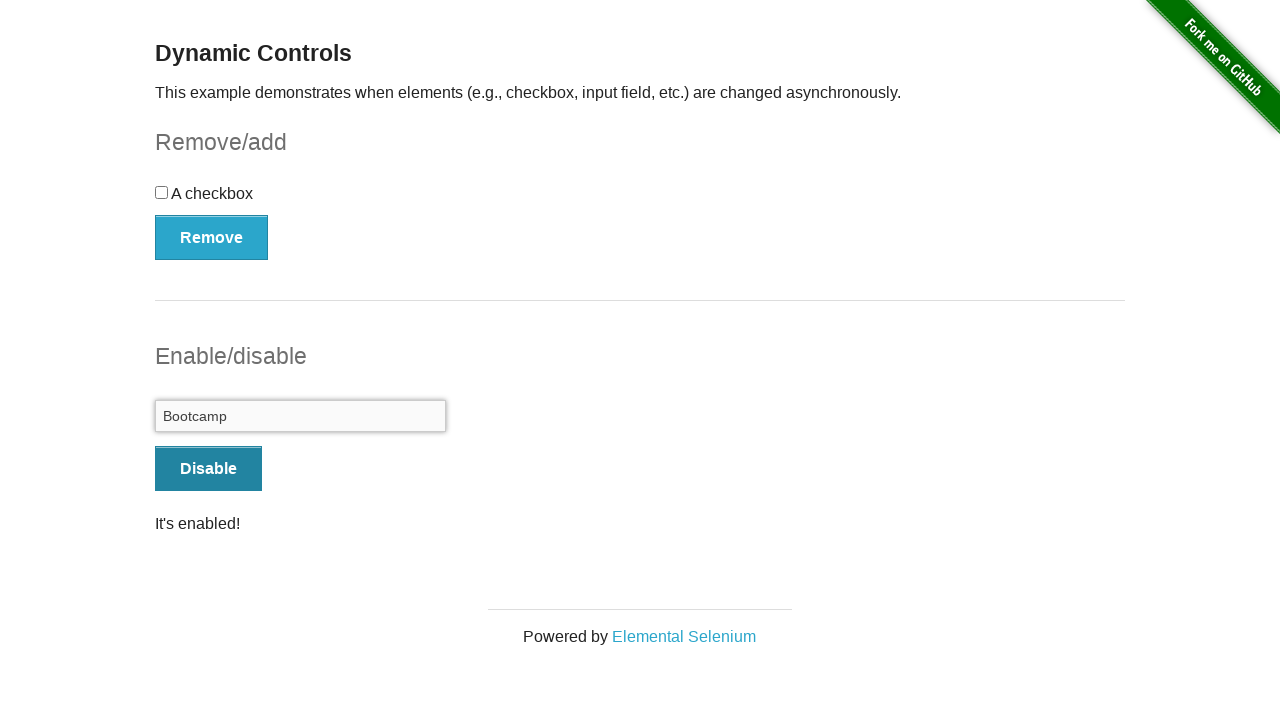

Cleared the input field on xpath=//form[@id='input-example']/input
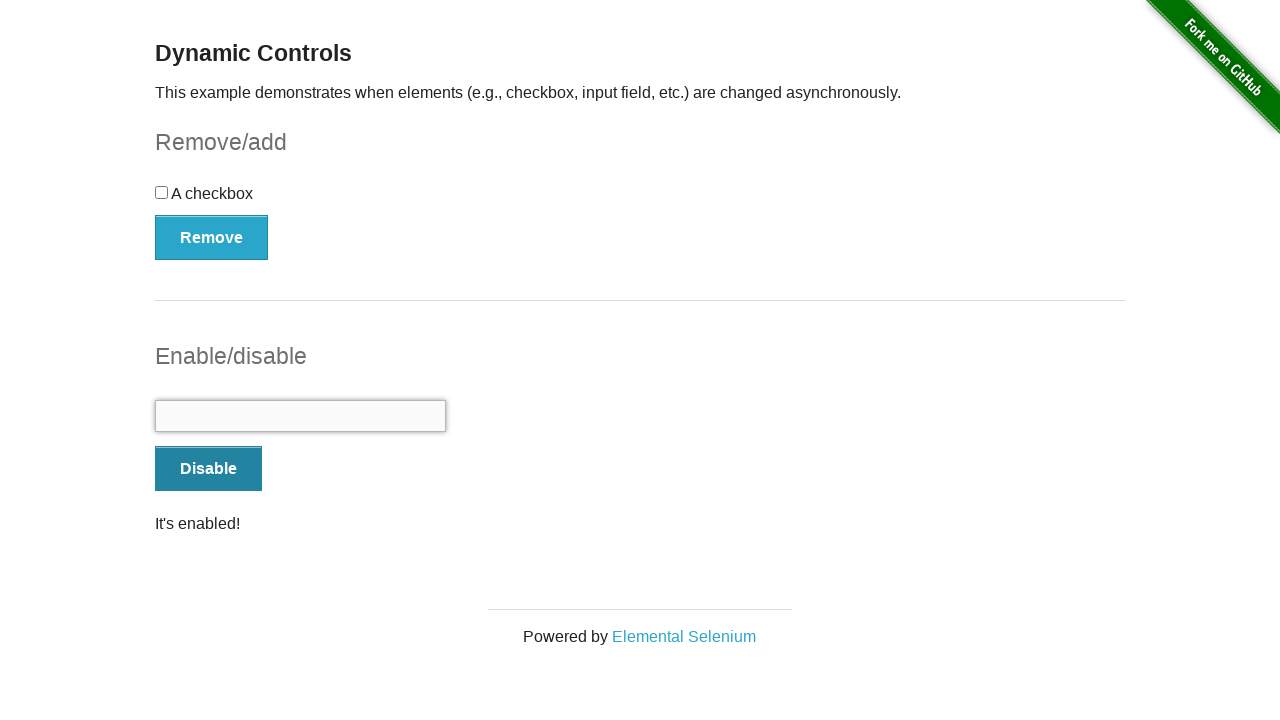

Navigated to drag and drop page
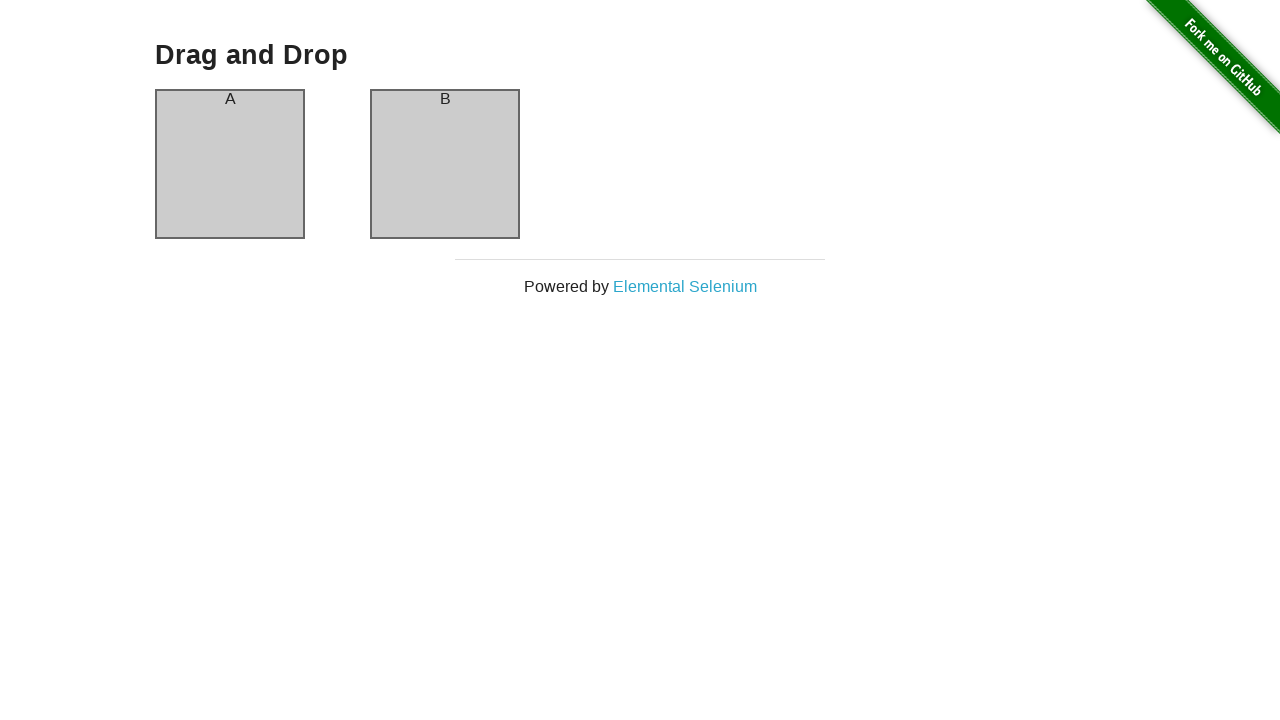

Waited for column A to be visible
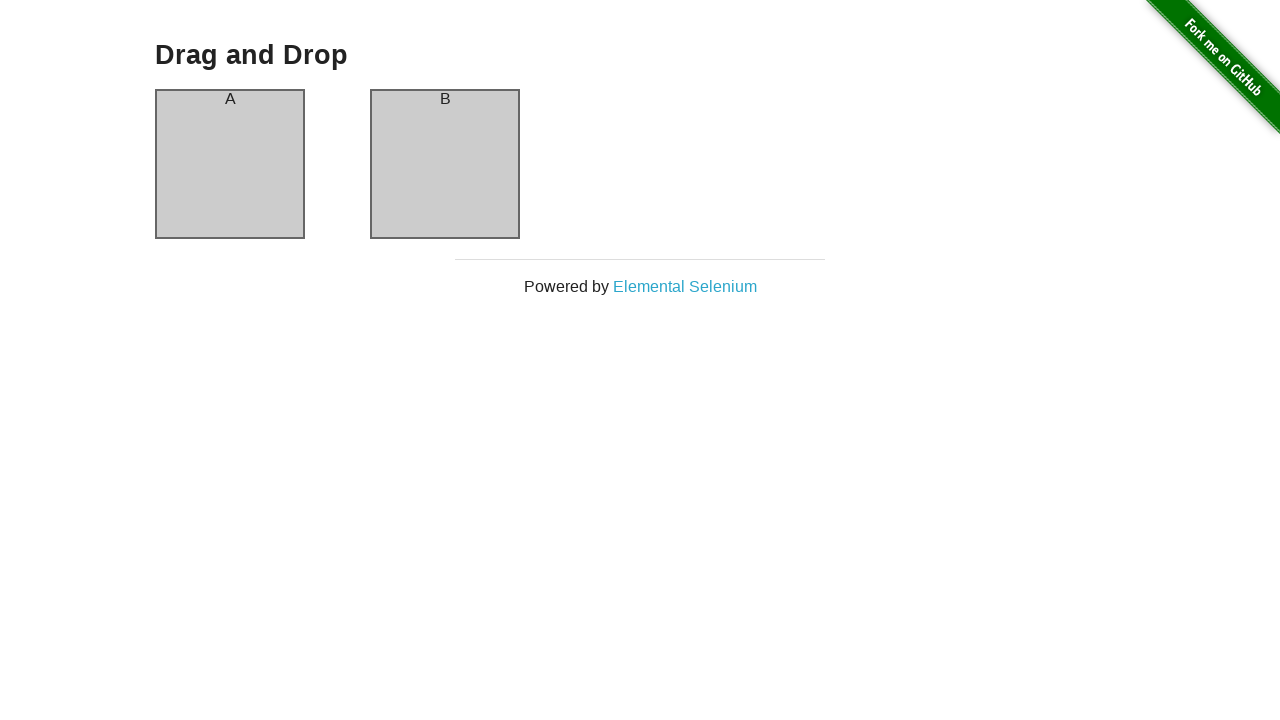

Waited for column B to be visible
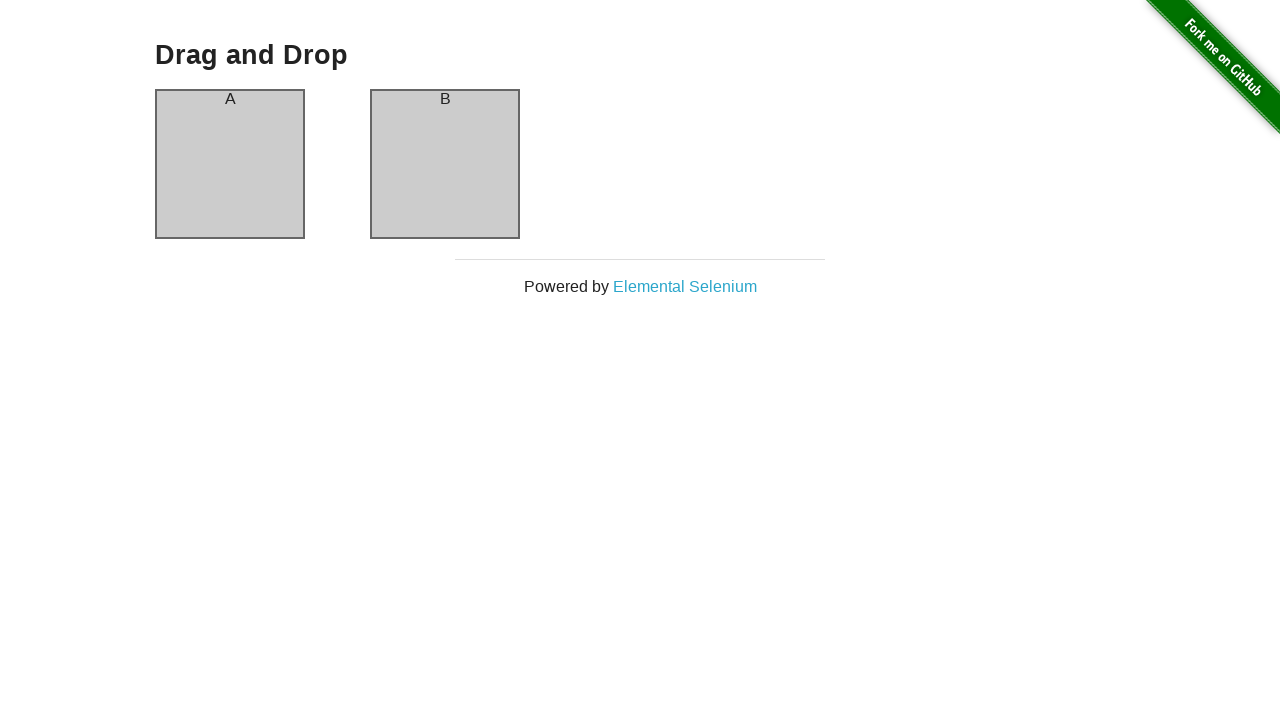

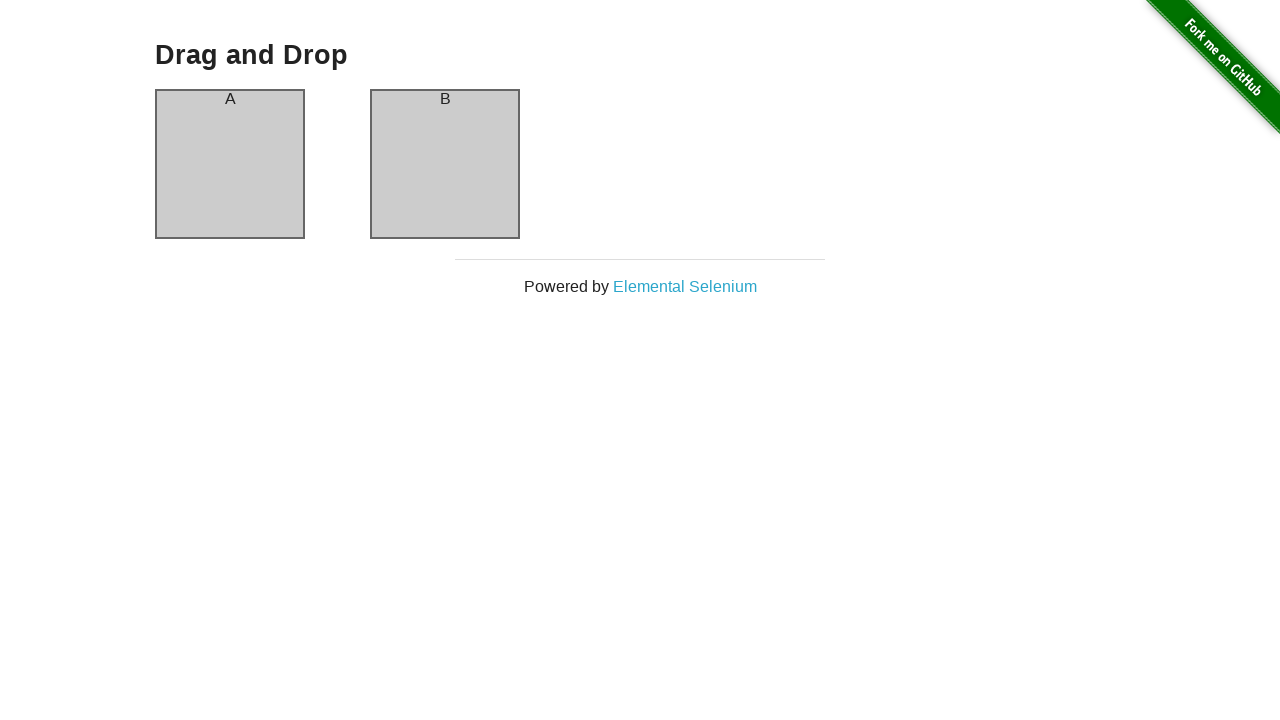